Verifies the homepage title of Mount Sinai Health System website

Starting URL: https://www.mountsinai.org/

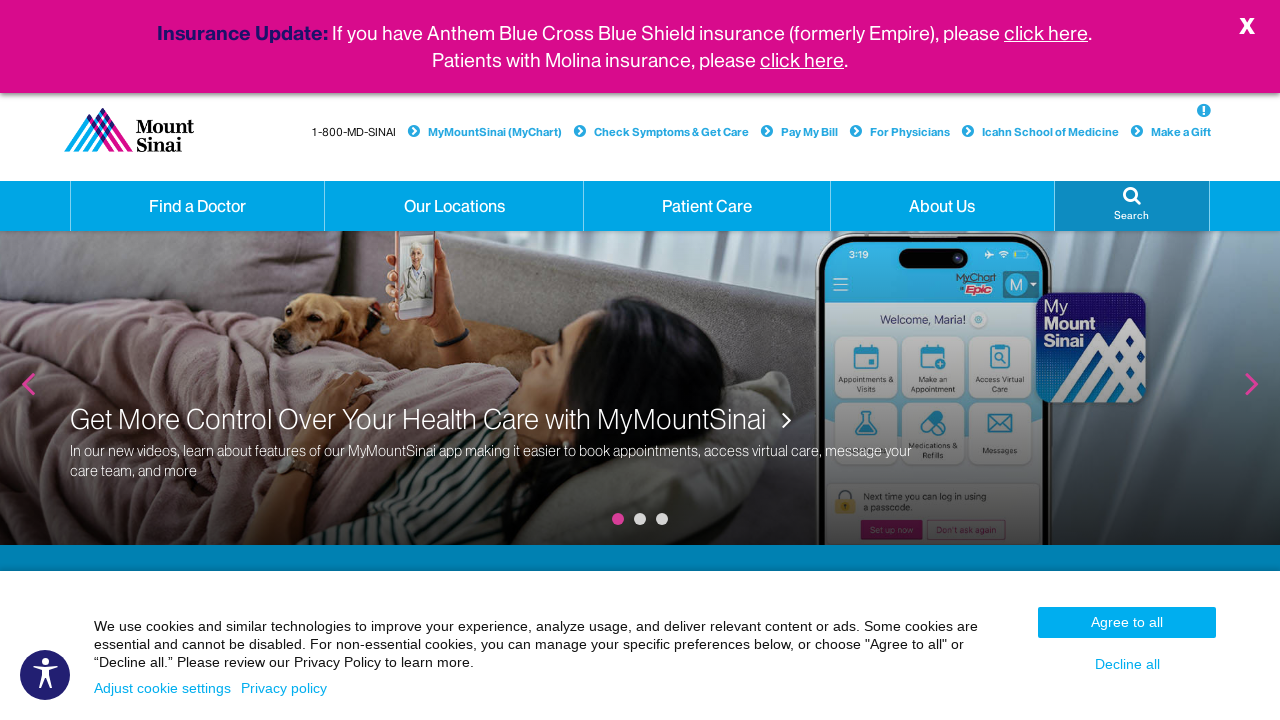

Retrieved homepage title from Mount Sinai Health System website
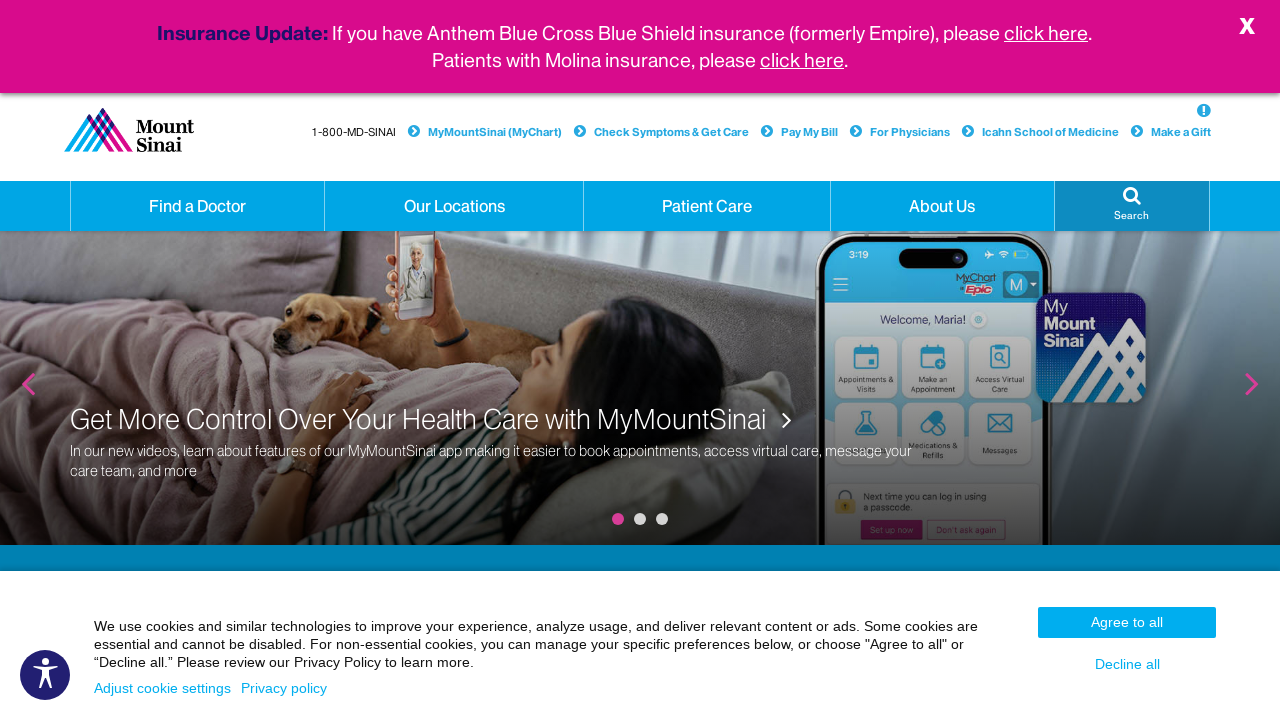

Verified homepage title matches expected value
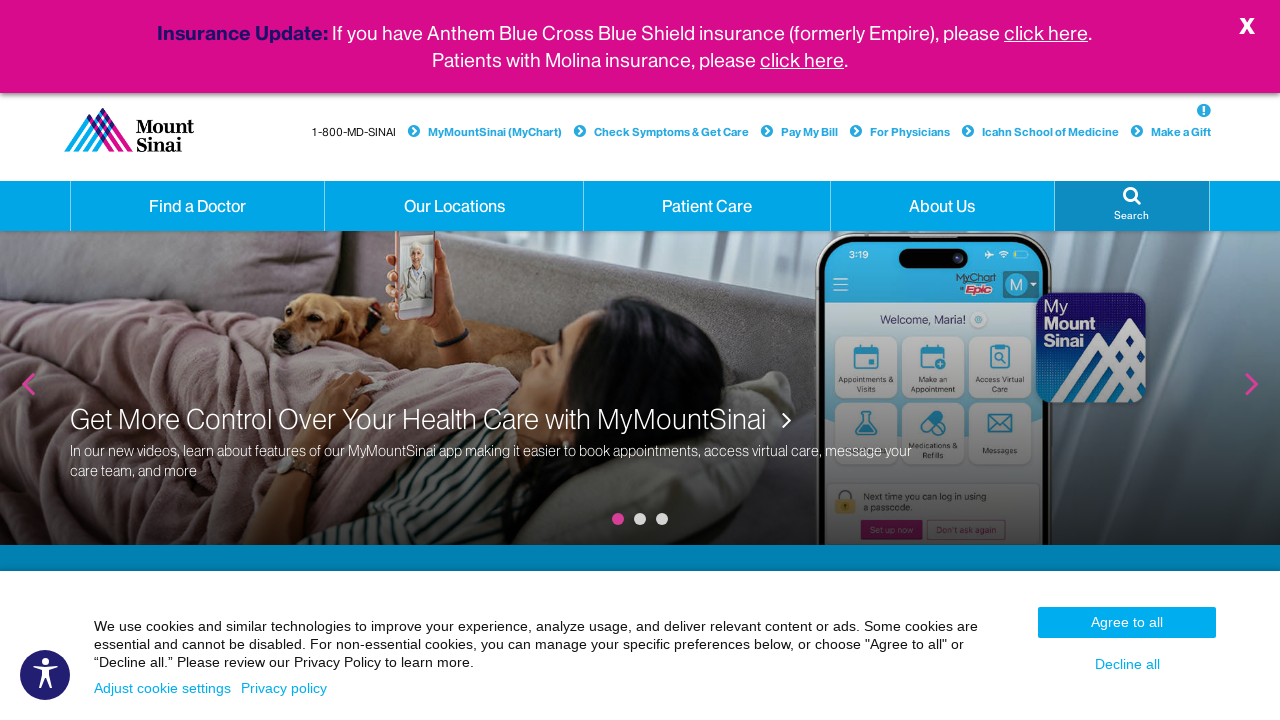

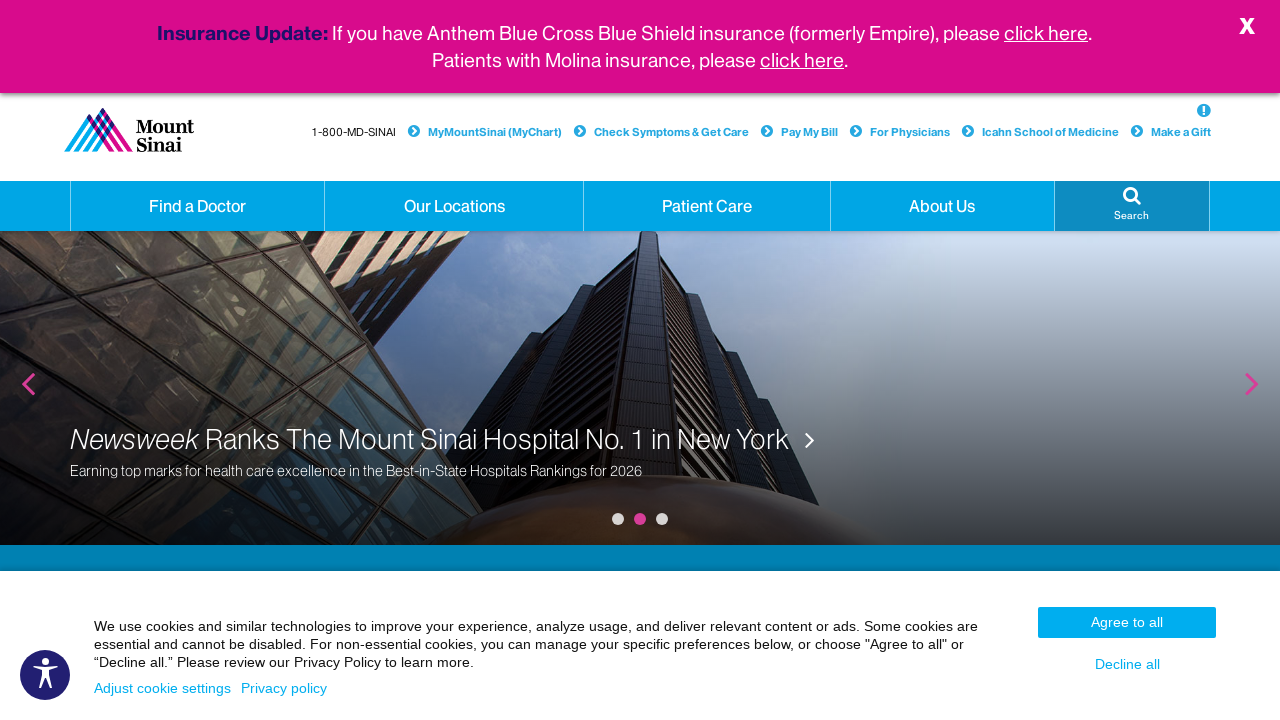